Tests login form validation by attempting to submit with empty username and password fields, then verifying an error message is displayed

Starting URL: https://www.saucedemo.com/

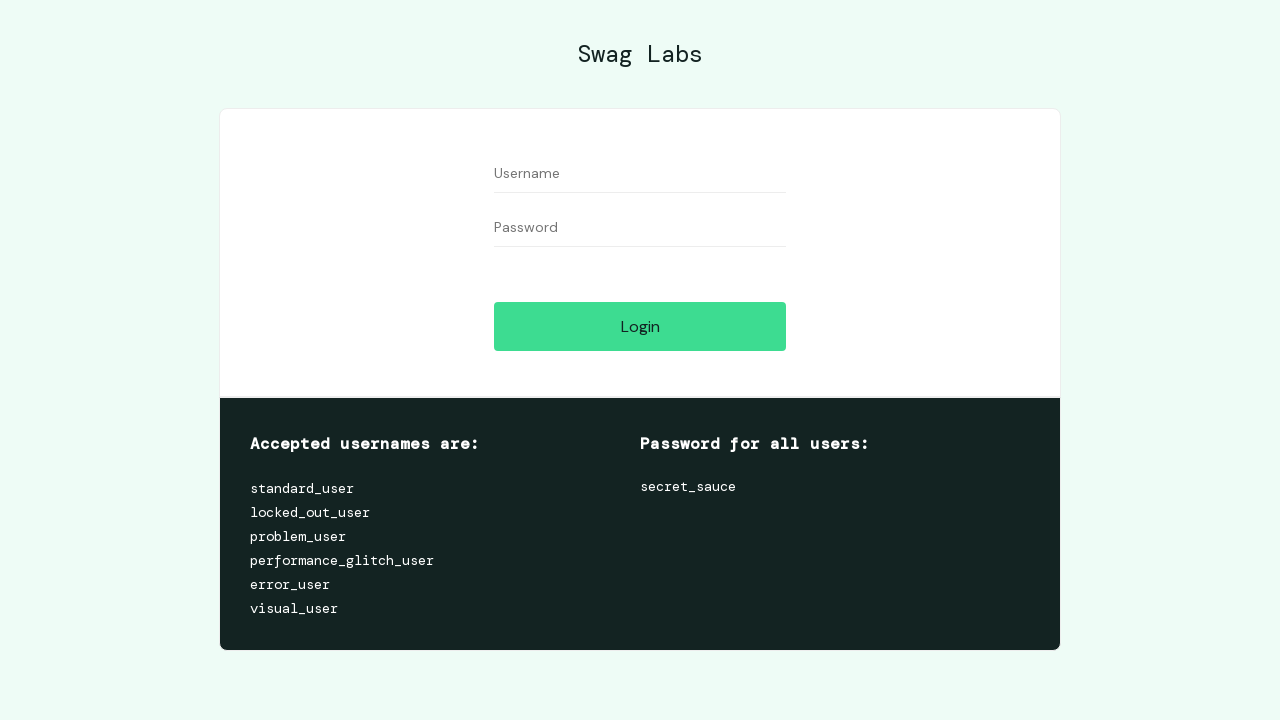

Clicked login button without entering username and password at (640, 326) on #login-button
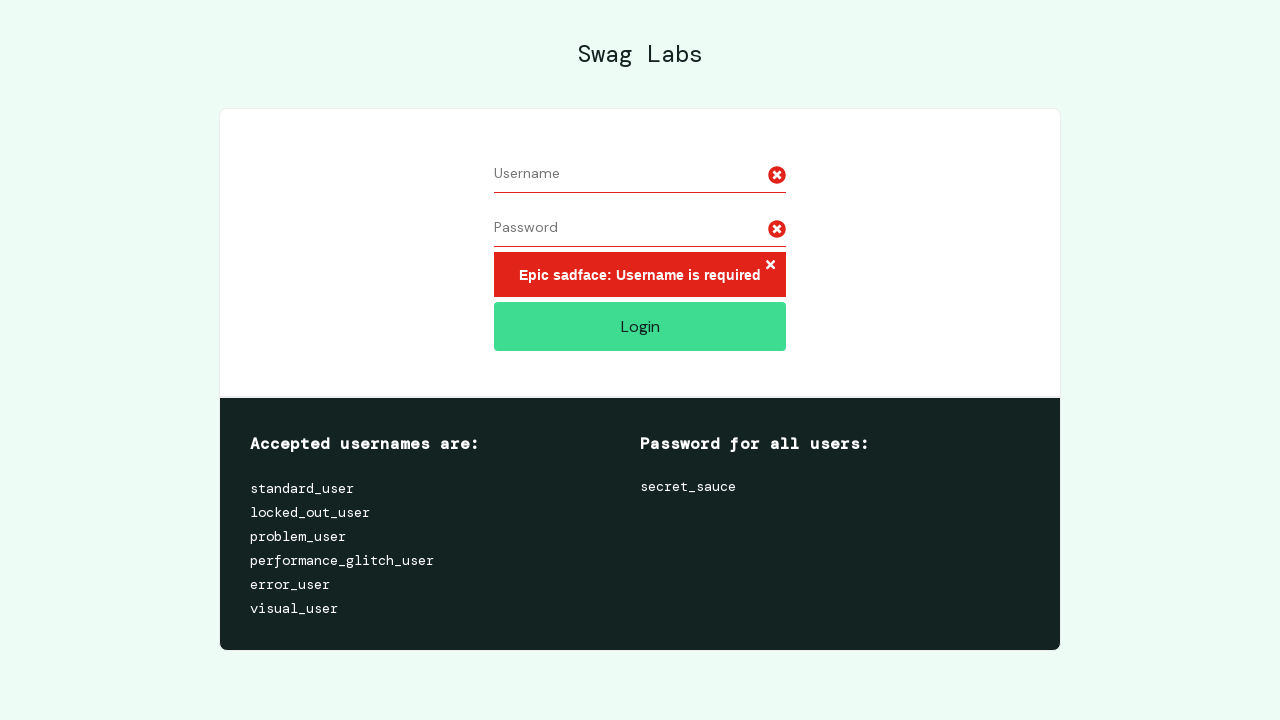

Error message container became visible, validating form submission with empty fields
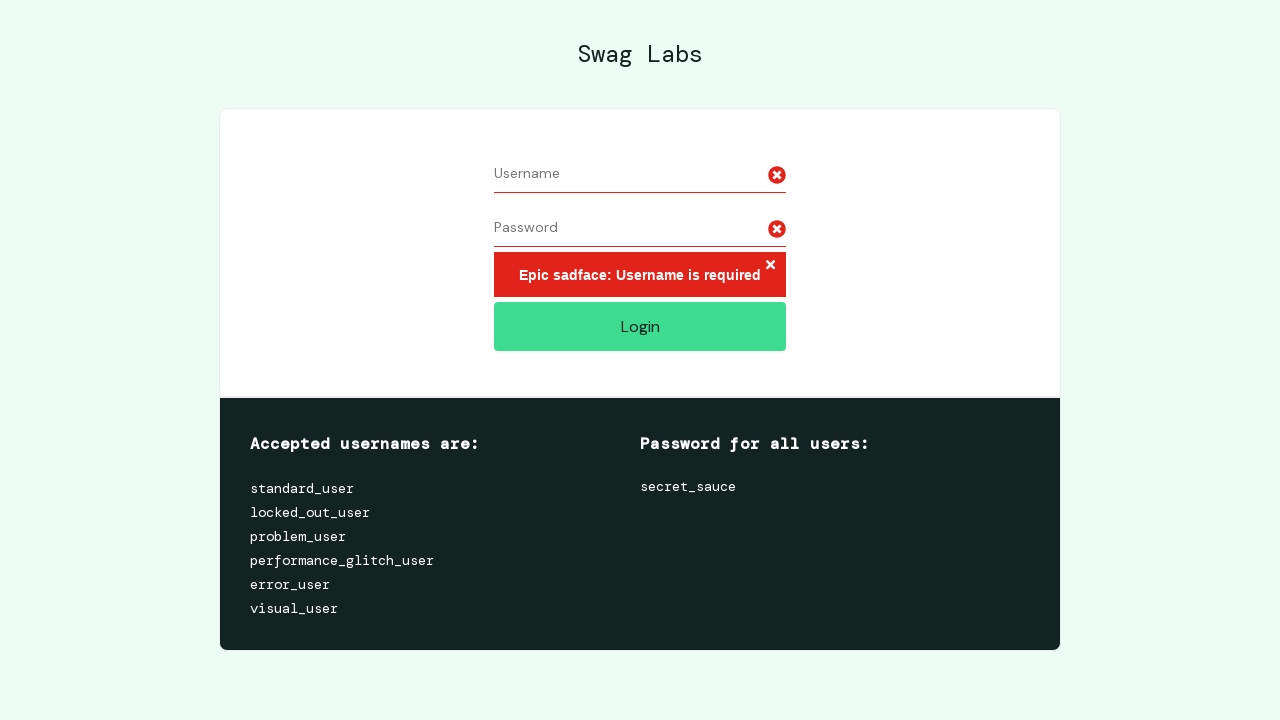

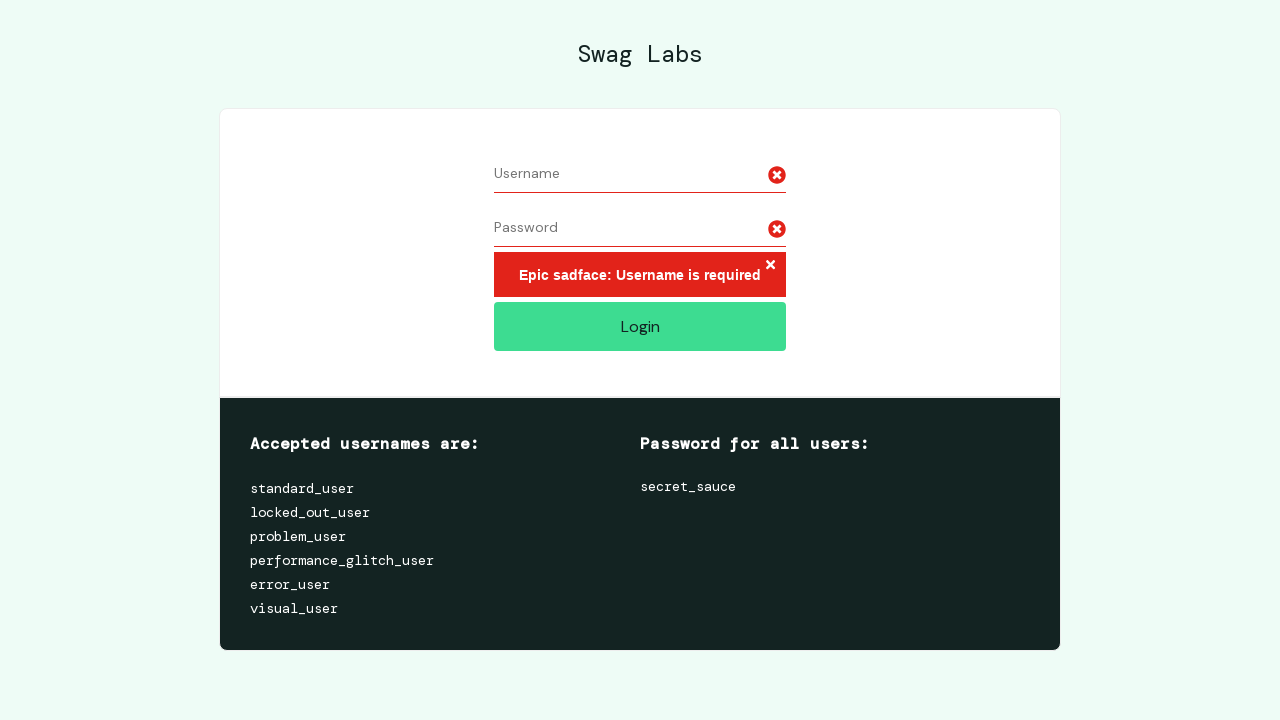